Navigates to the University of Latvia website and verifies the page title is "Latvijas Universitāte"

Starting URL: http://www.lu.lv/

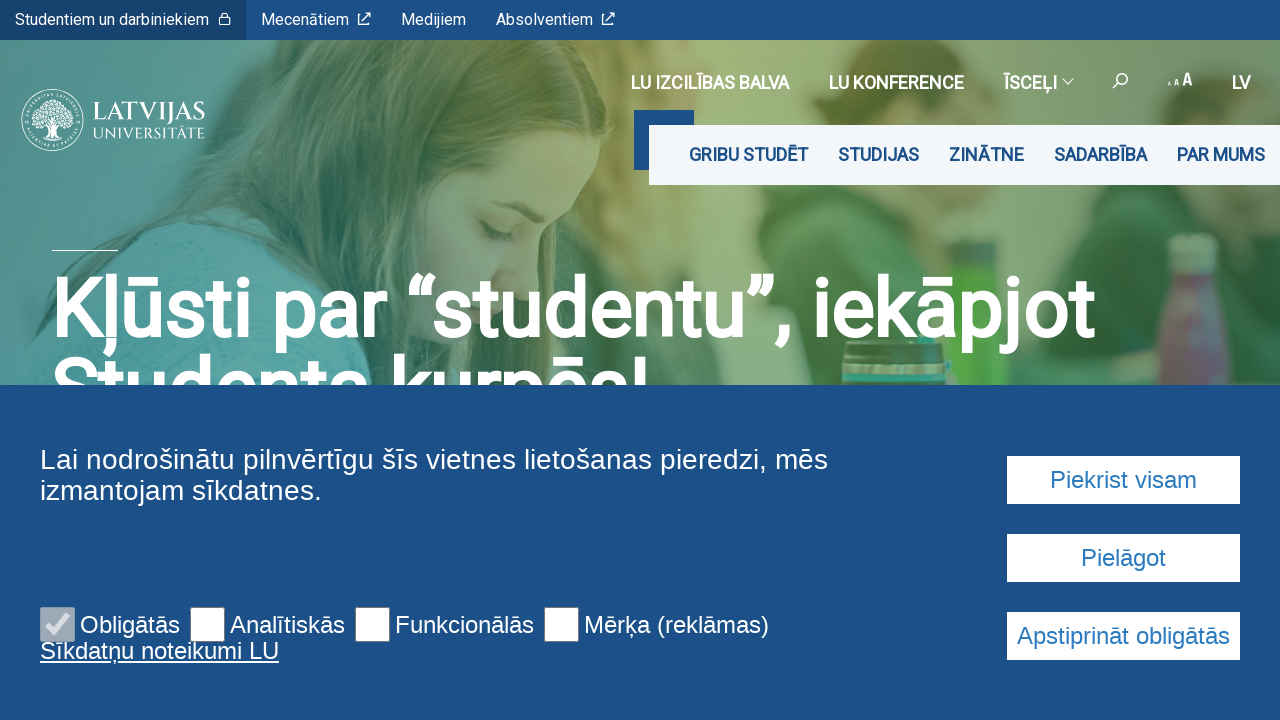

Navigated to University of Latvia website (http://www.lu.lv/)
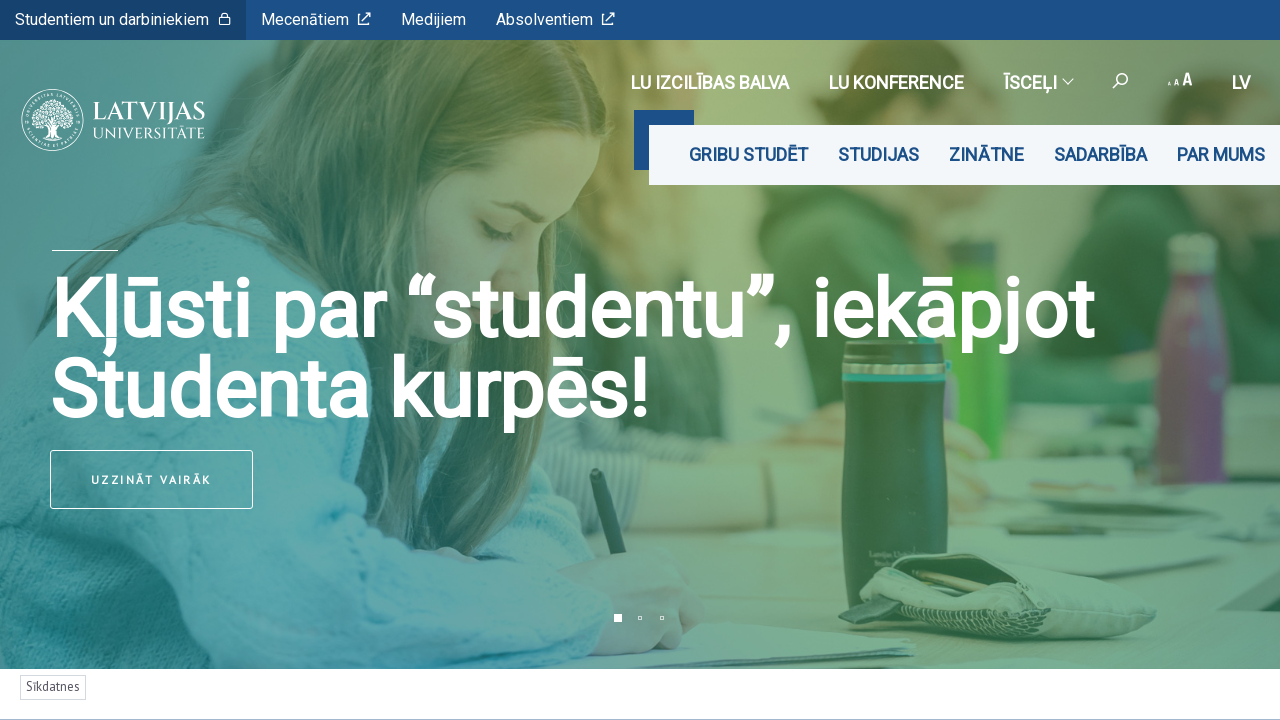

Retrieved page title
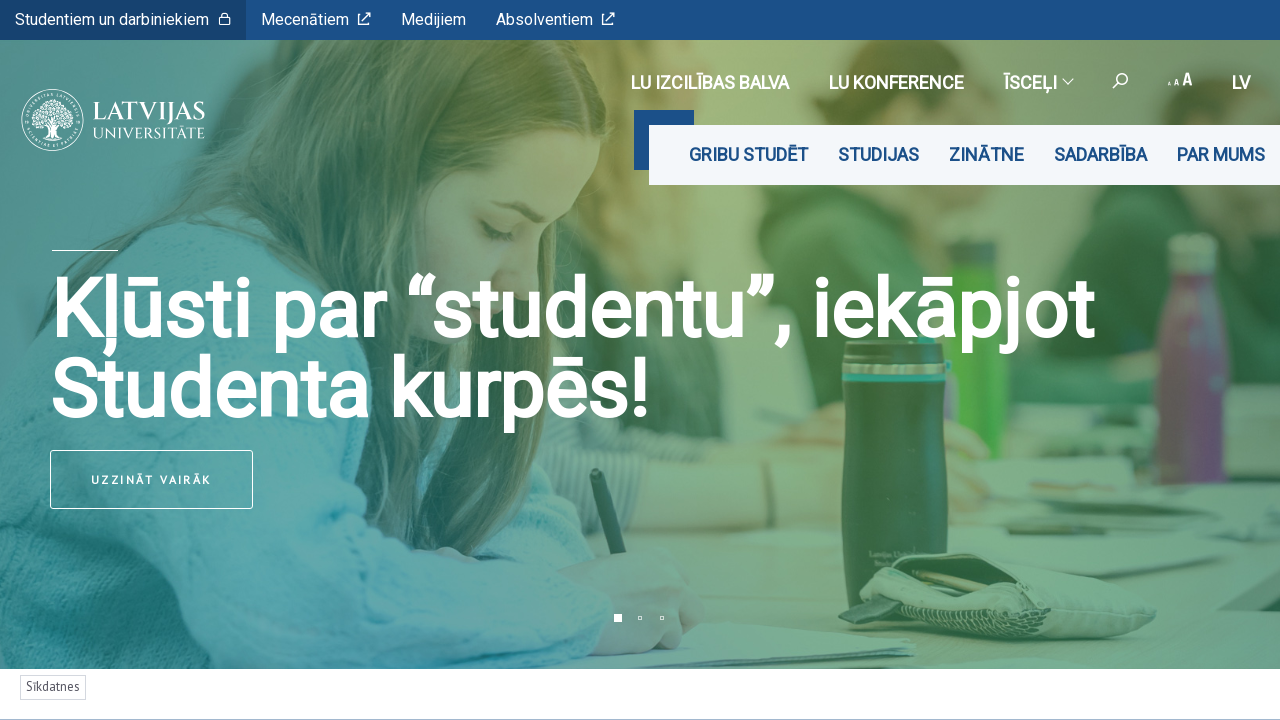

Verified page title is 'Latvijas Universitāte'
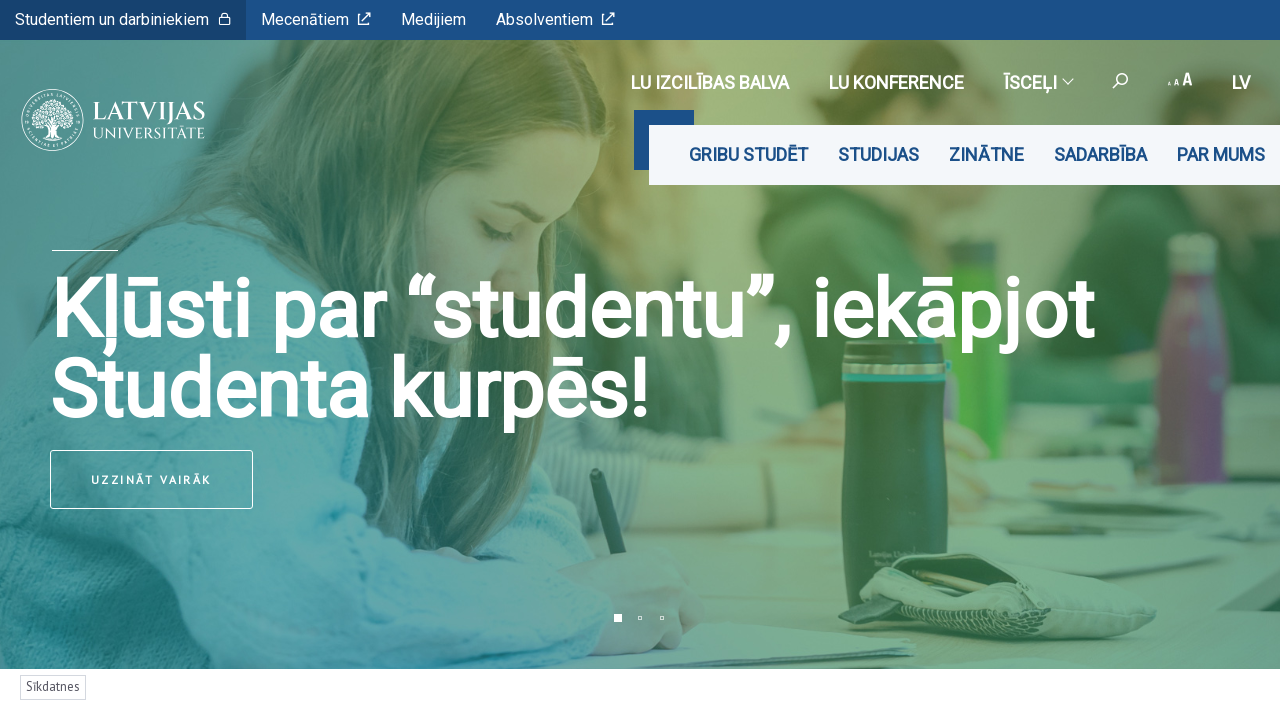

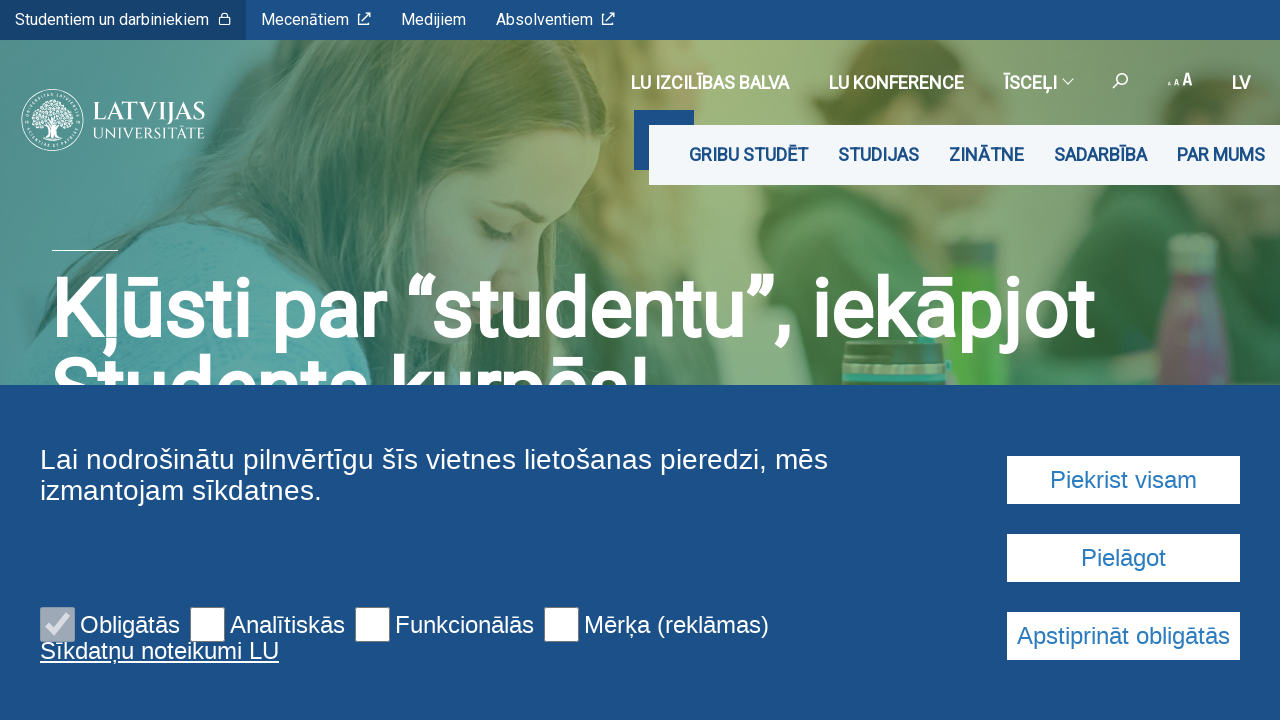